Tests checkbox handling by selecting the first checkbox if unselected and unchecking the second checkbox if it's already selected

Starting URL: https://the-internet.herokuapp.com/checkboxes

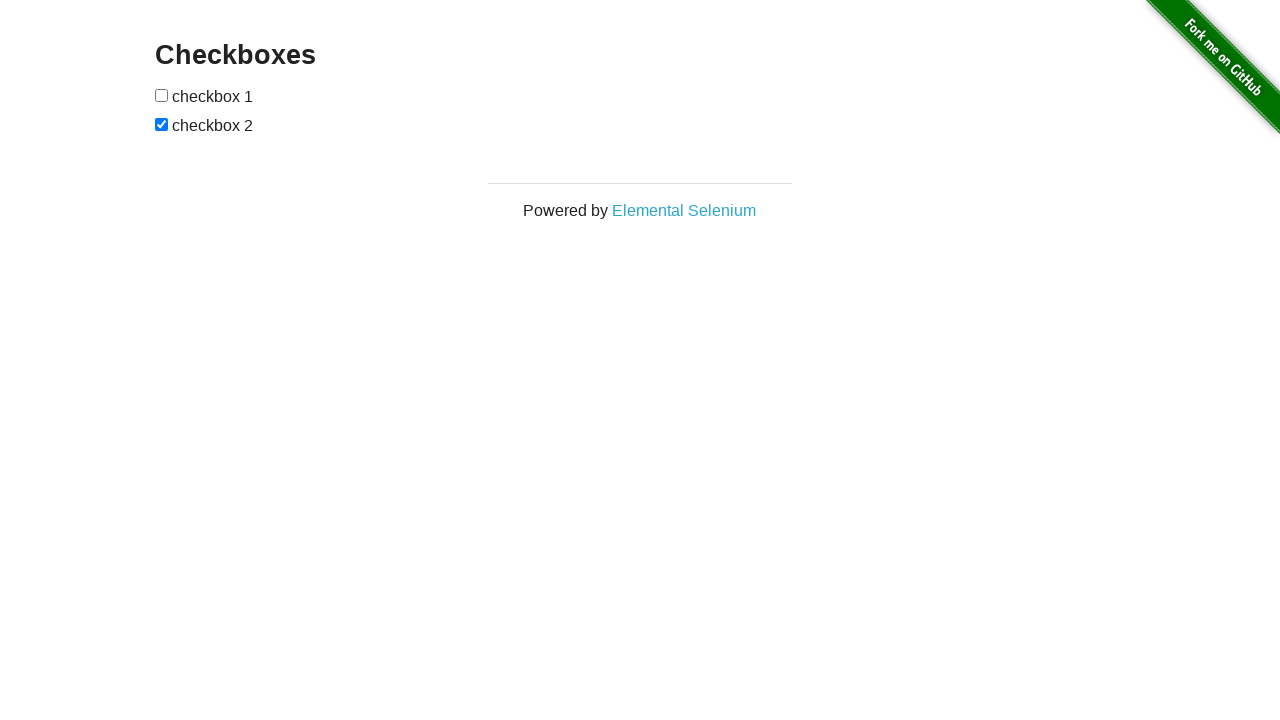

Navigated to checkboxes page
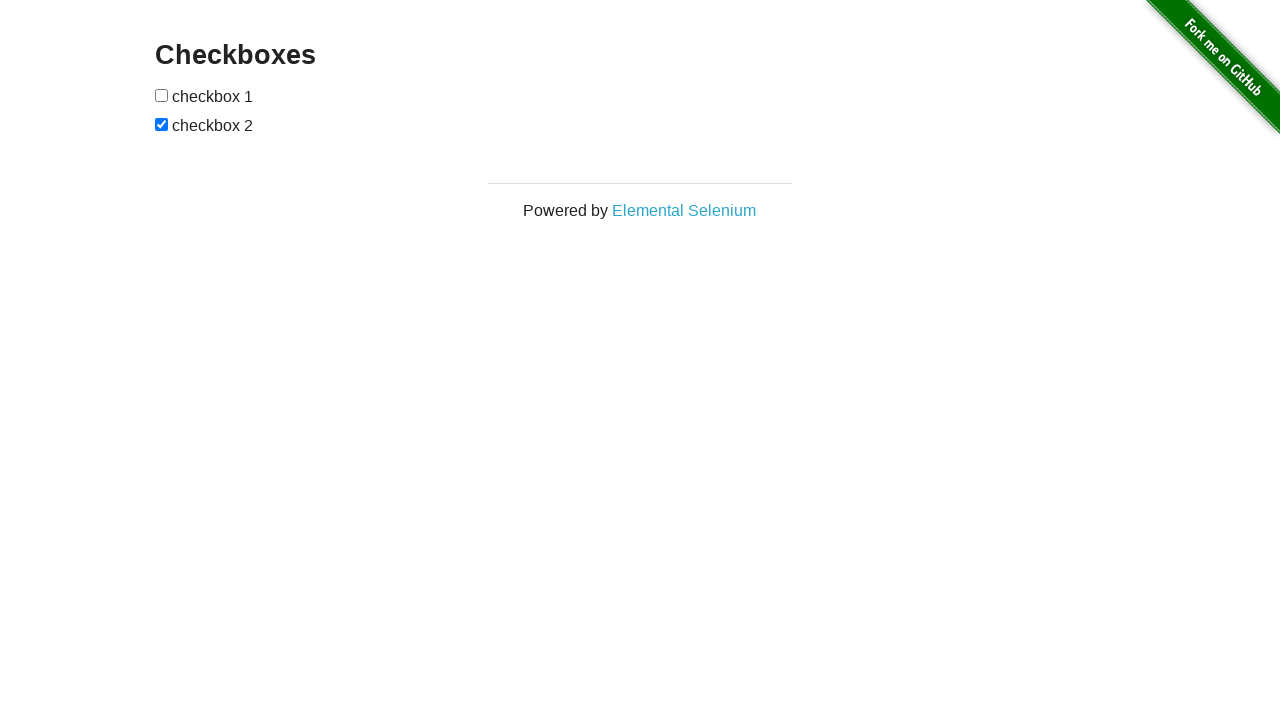

Located first checkbox
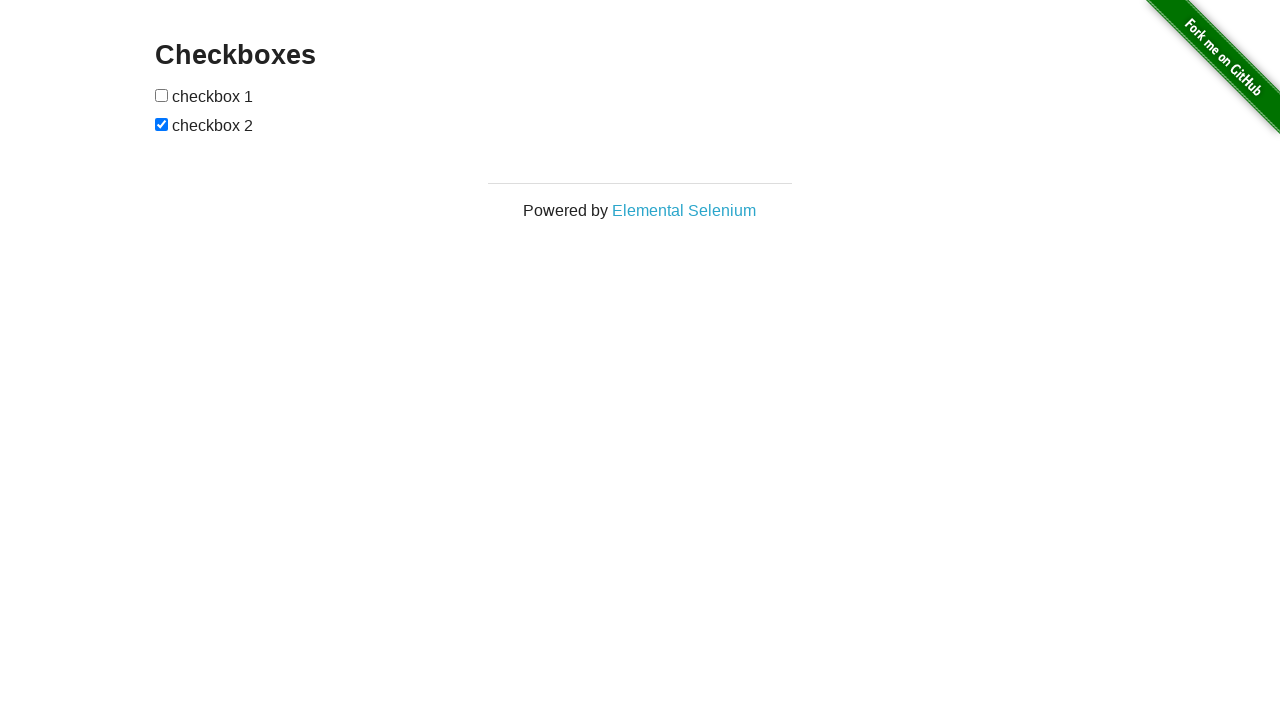

Located second checkbox
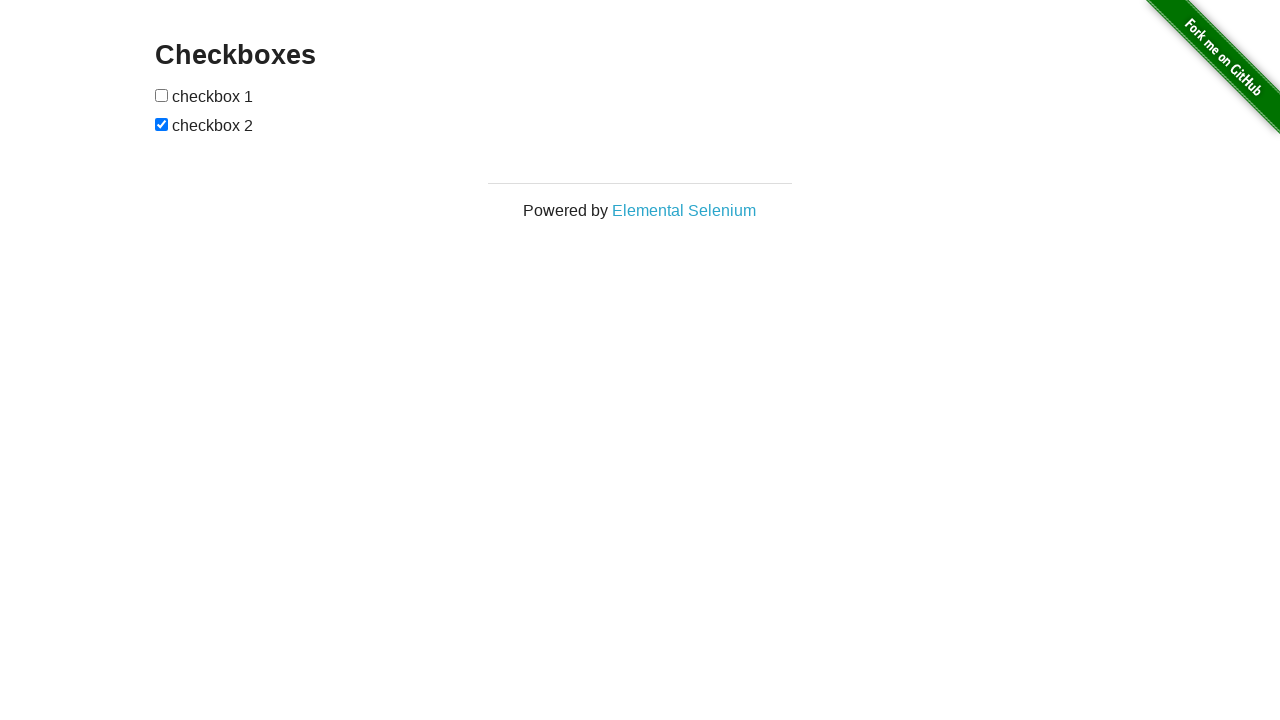

Checkbox 1 was unchecked, clicked to select it at (162, 95) on xpath=//form[@id='checkboxes']/input[1]
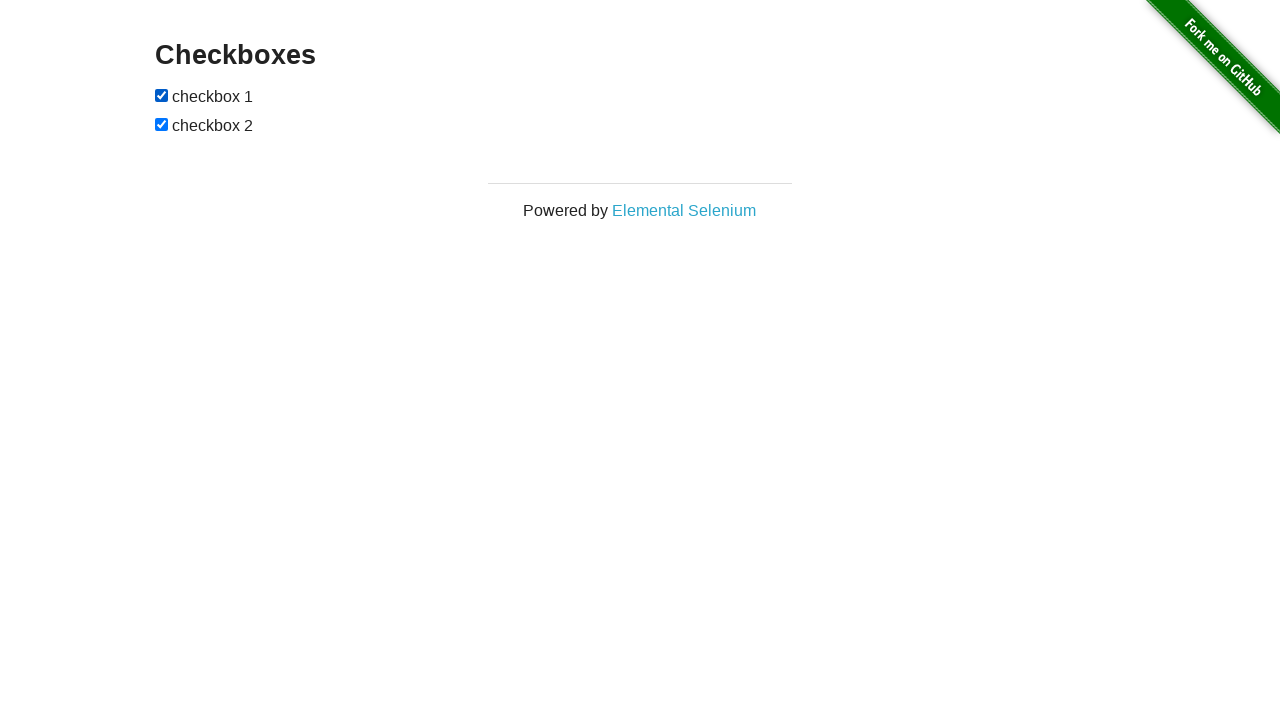

Checkbox 2 was checked, clicked to uncheck it at (162, 124) on xpath=//form[@id='checkboxes']/input[2]
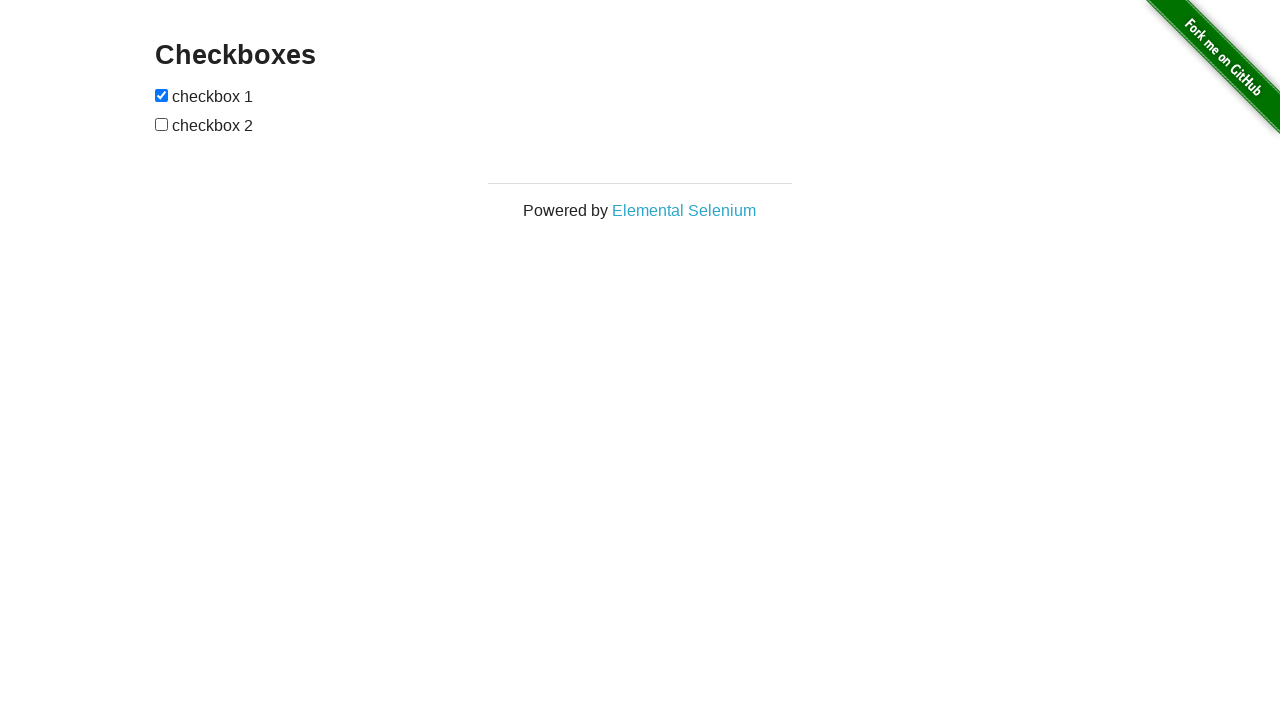

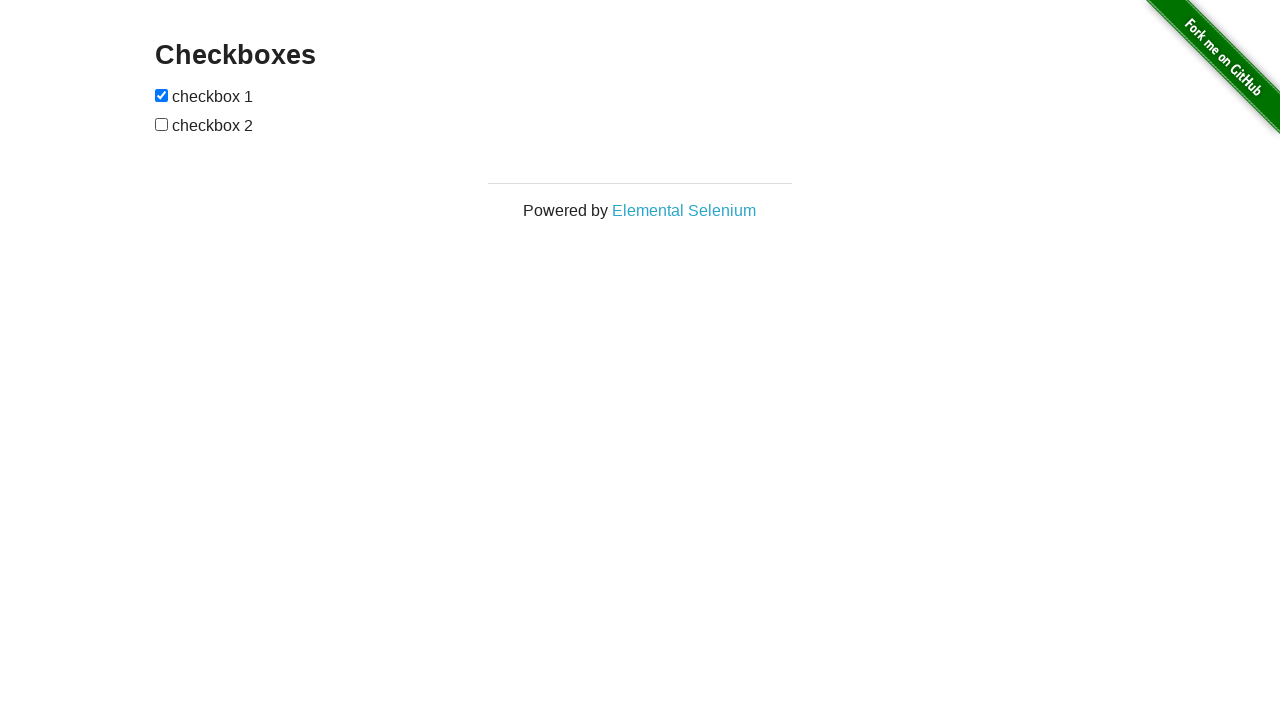